Tests that clicking the Due column header sorts the column values in ascending order by extracting the values and verifying they are sorted.

Starting URL: http://the-internet.herokuapp.com/tables

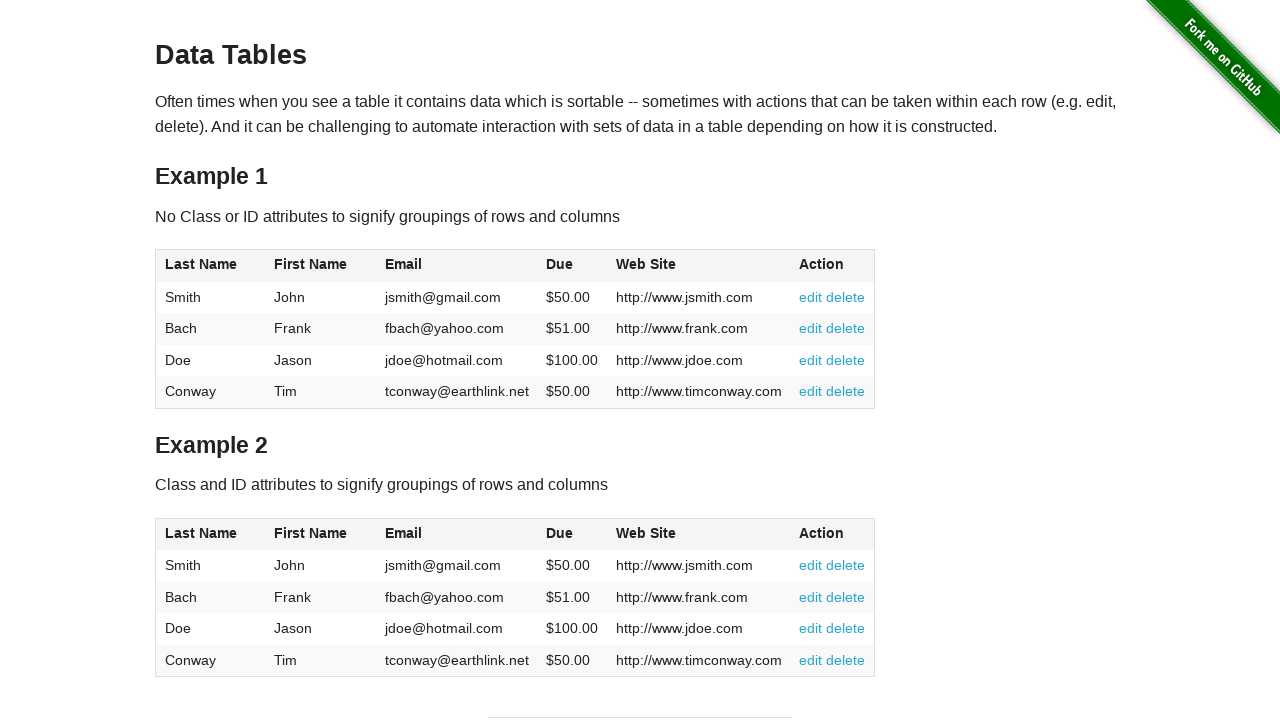

Clicked Due column header (4th column) to sort at (572, 266) on #table1 thead tr th:nth-child(4)
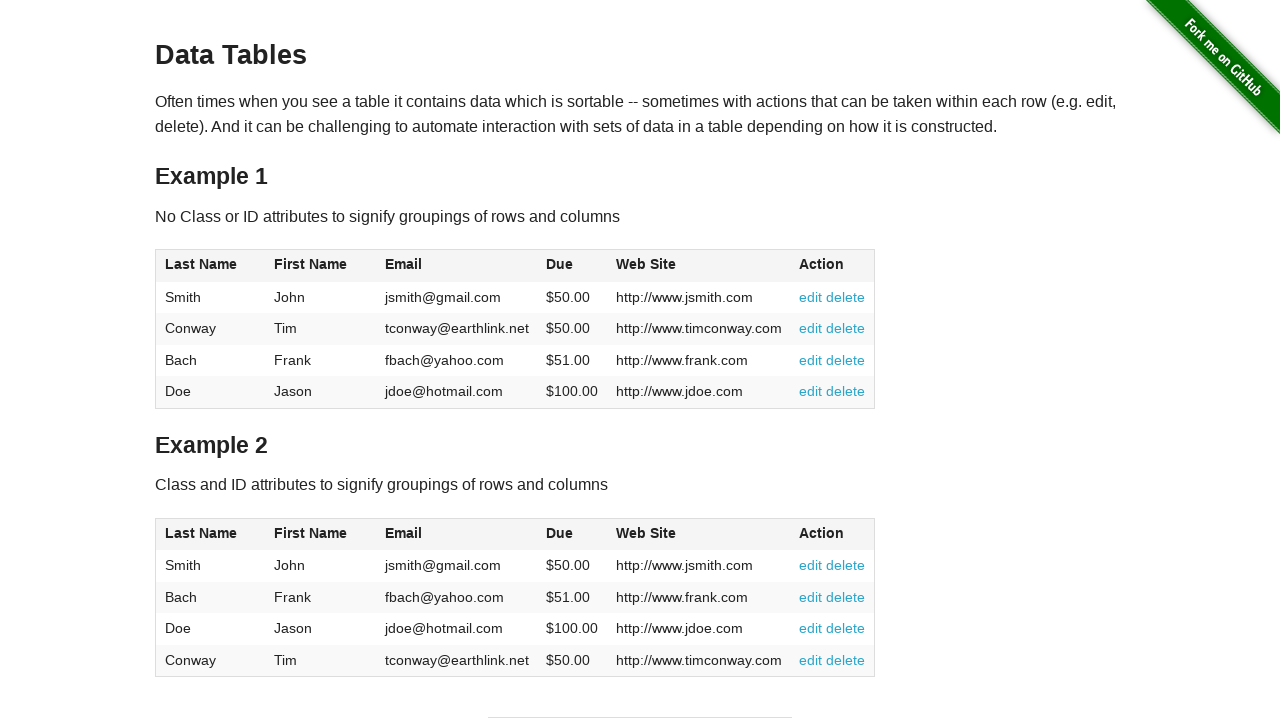

Table loaded and Due column cells are visible
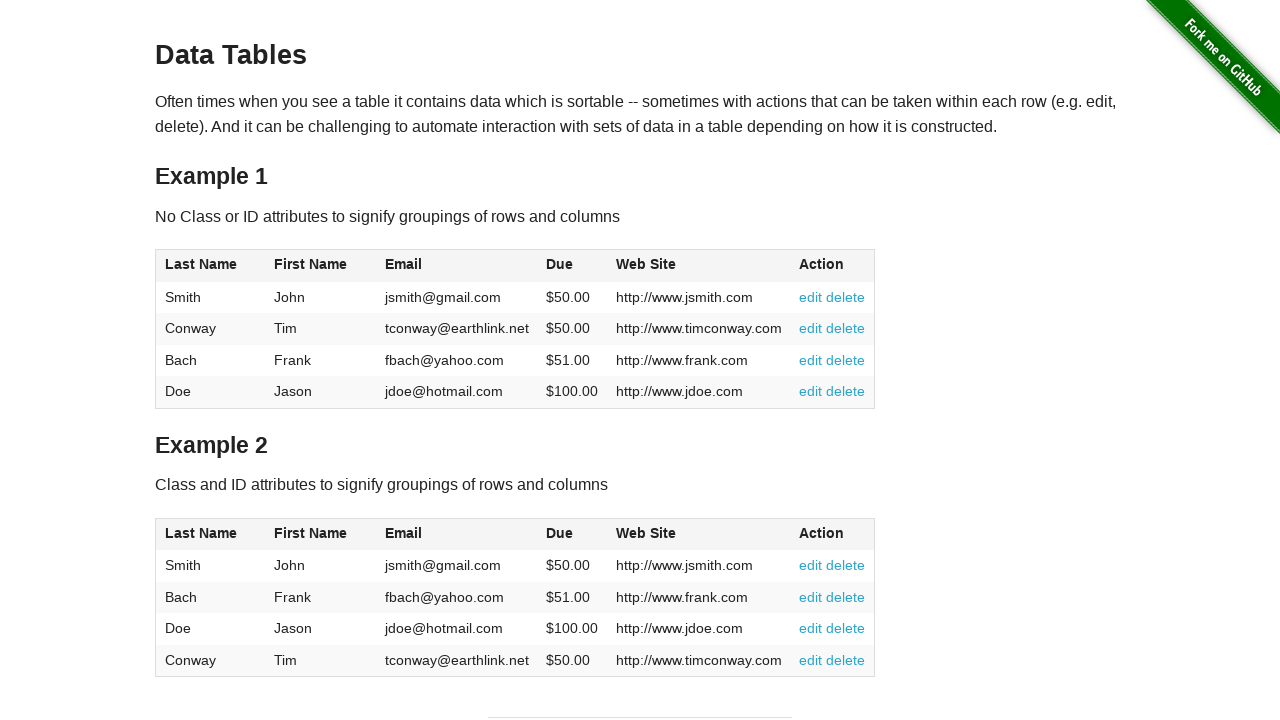

Extracted all Due column cell values
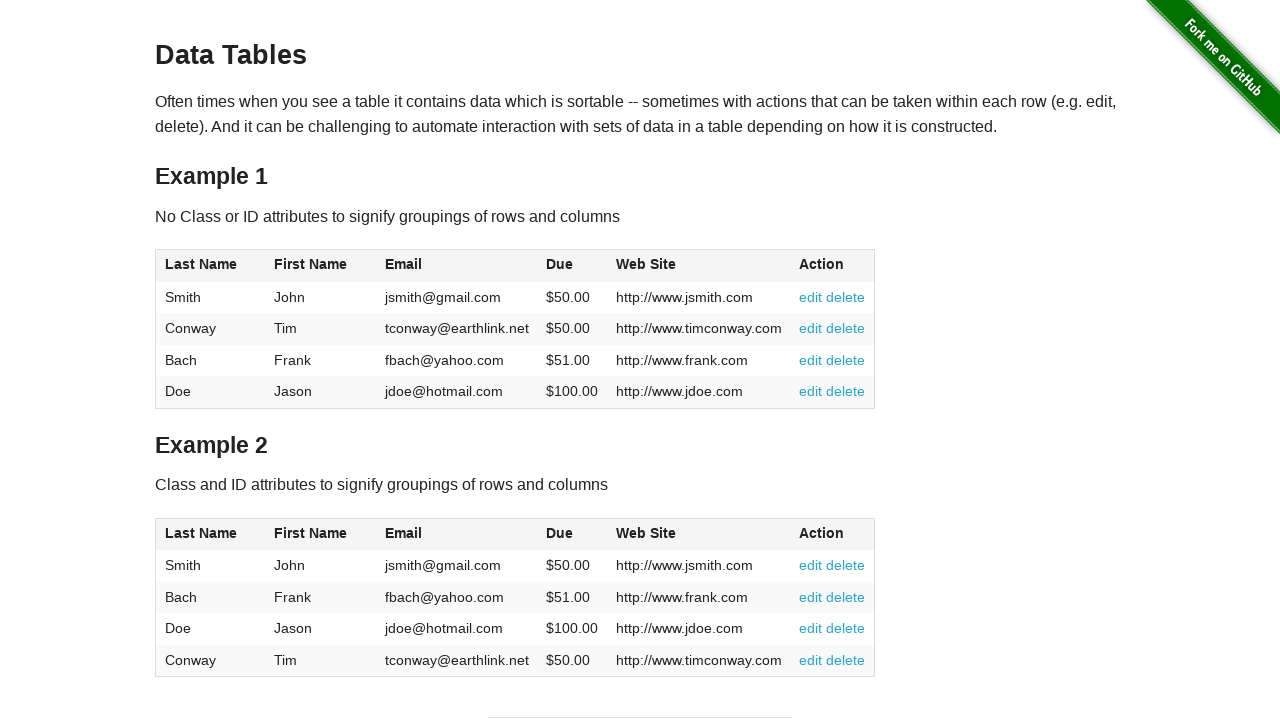

Parsed Due values as floats: [50.0, 50.0, 51.0, 100.0]
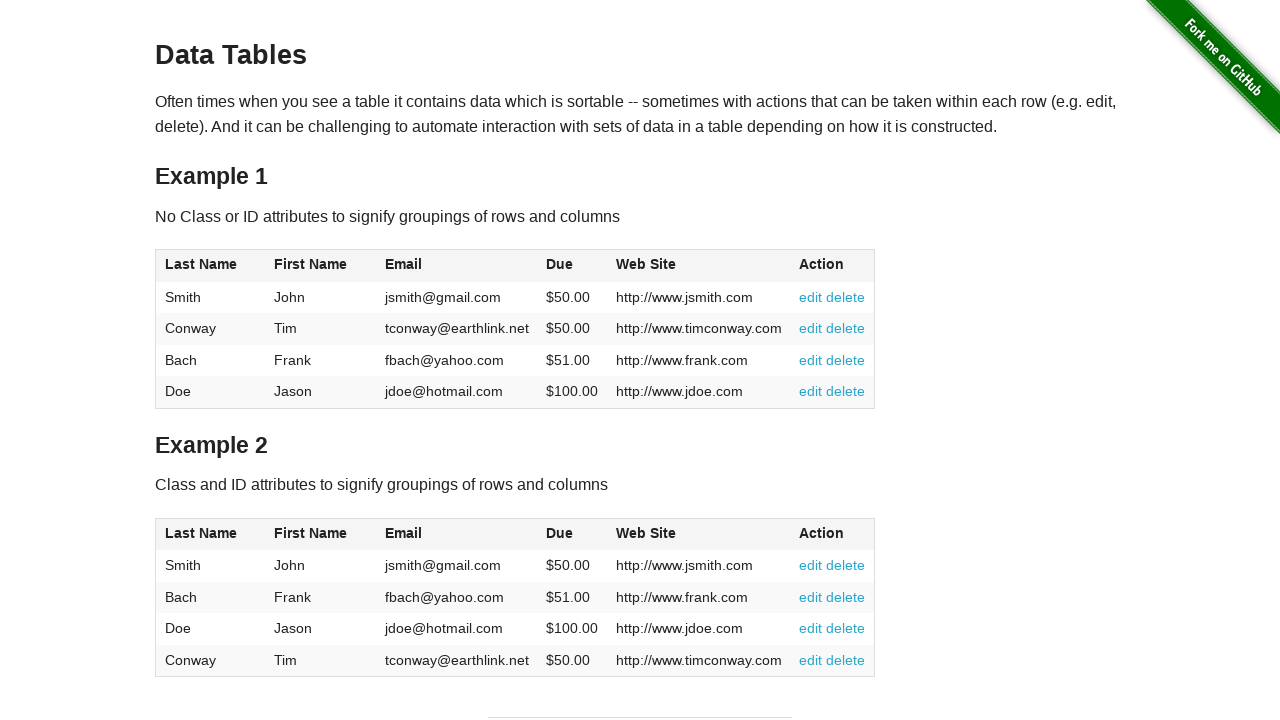

Verified Due column is sorted in ascending order
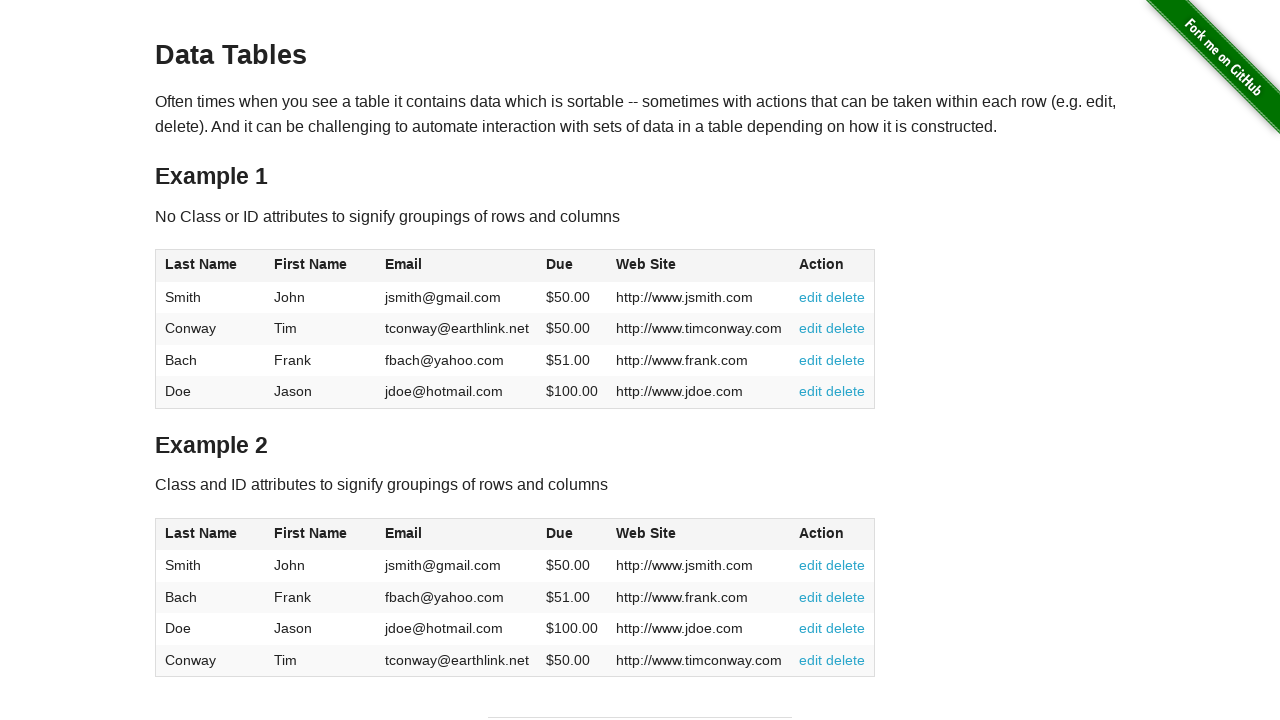

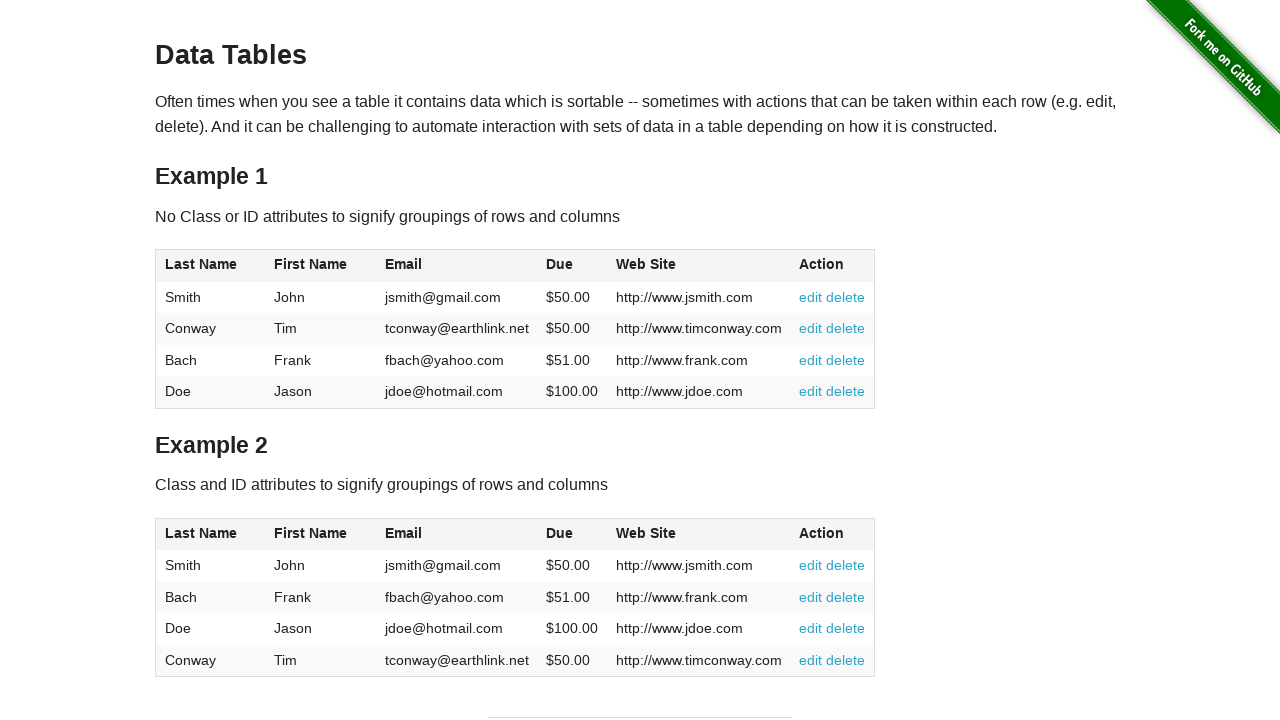